Tests adding a Sony Xperia Z5 item to cart by clicking the product, adding it to cart, accepting the alert, and verifying it appears in the cart

Starting URL: https://www.demoblaze.com/index.html

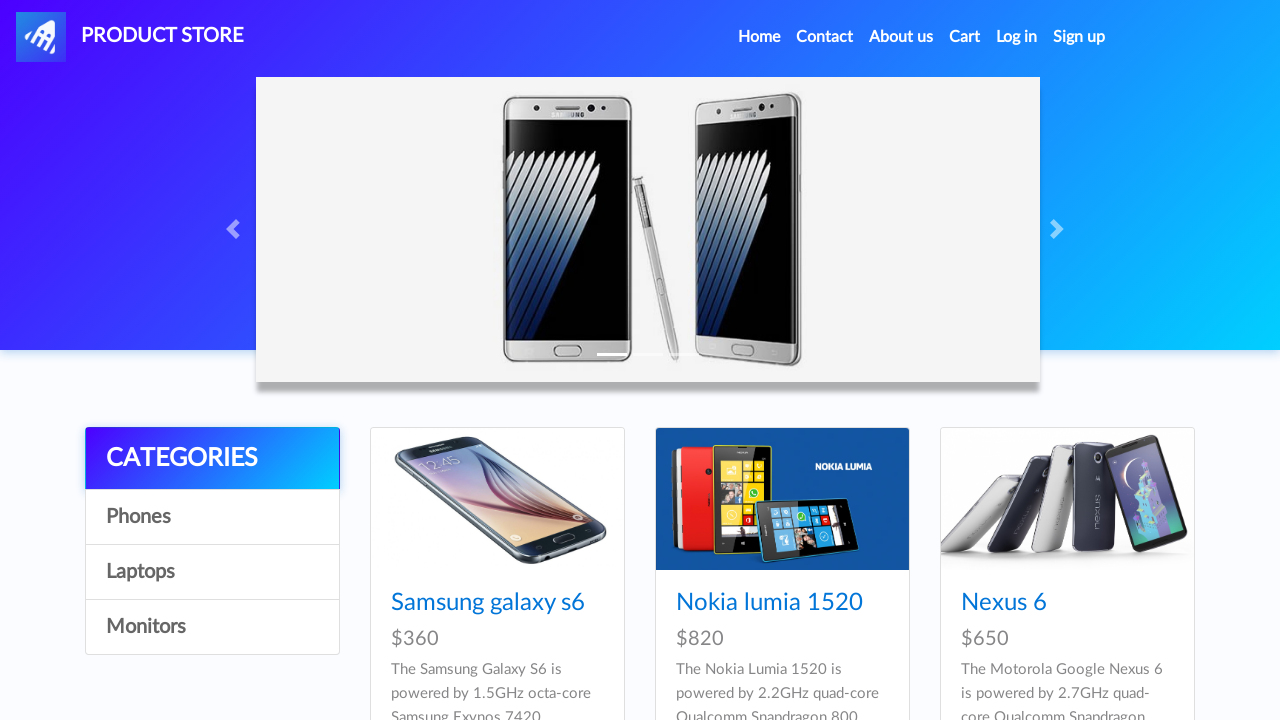

Ctrl+clicked on Sony Xperia Z5 product to open in new tab at (1037, 361) on //a[text()='Sony xperia z5']
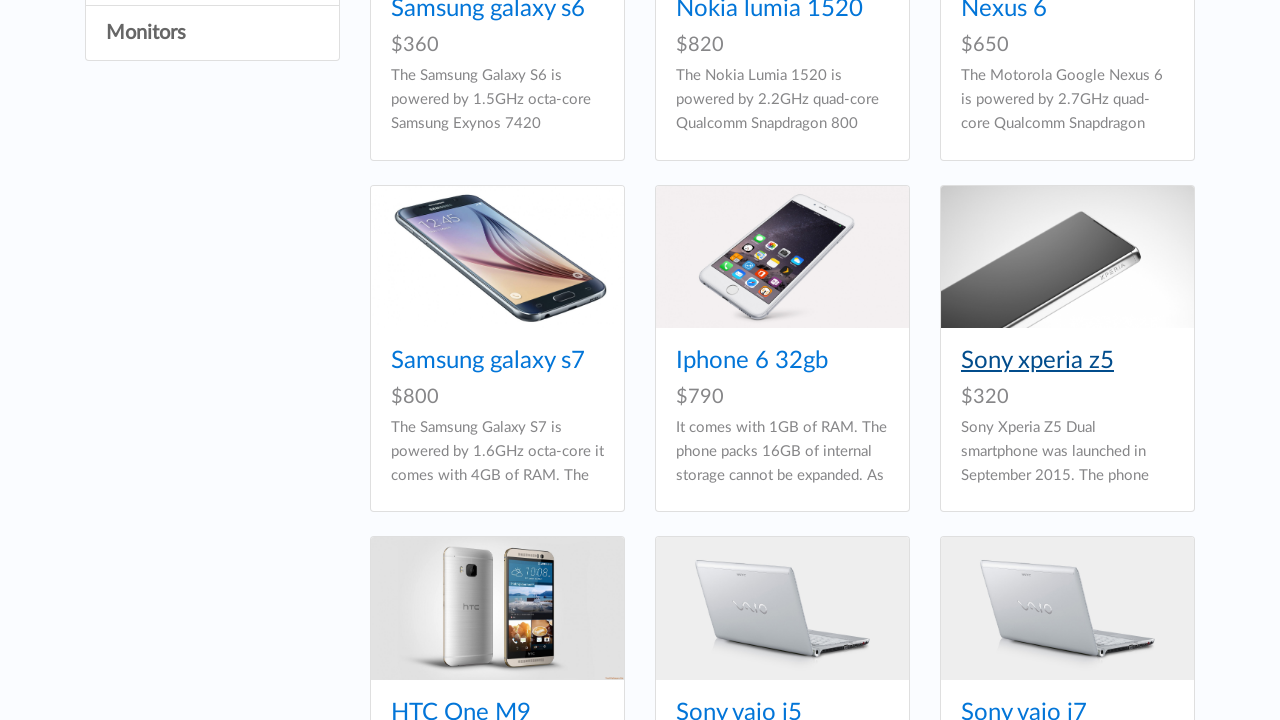

Switched to new product page tab
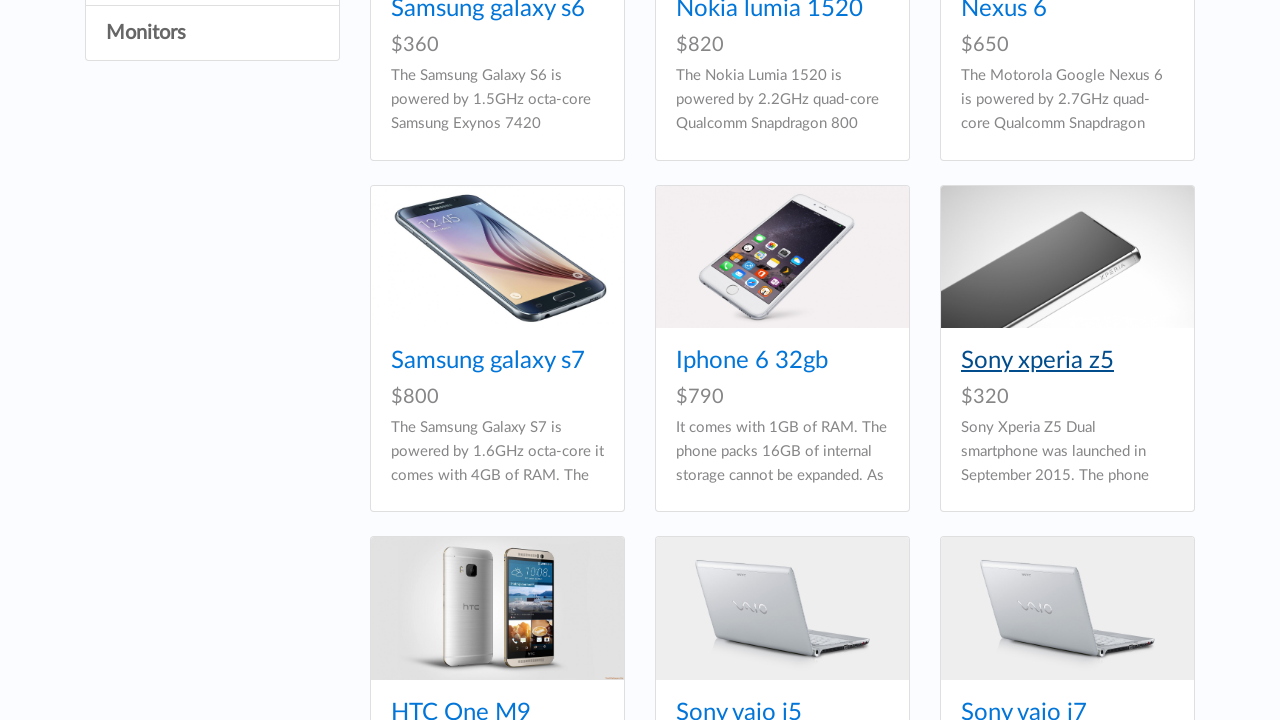

Product page finished loading
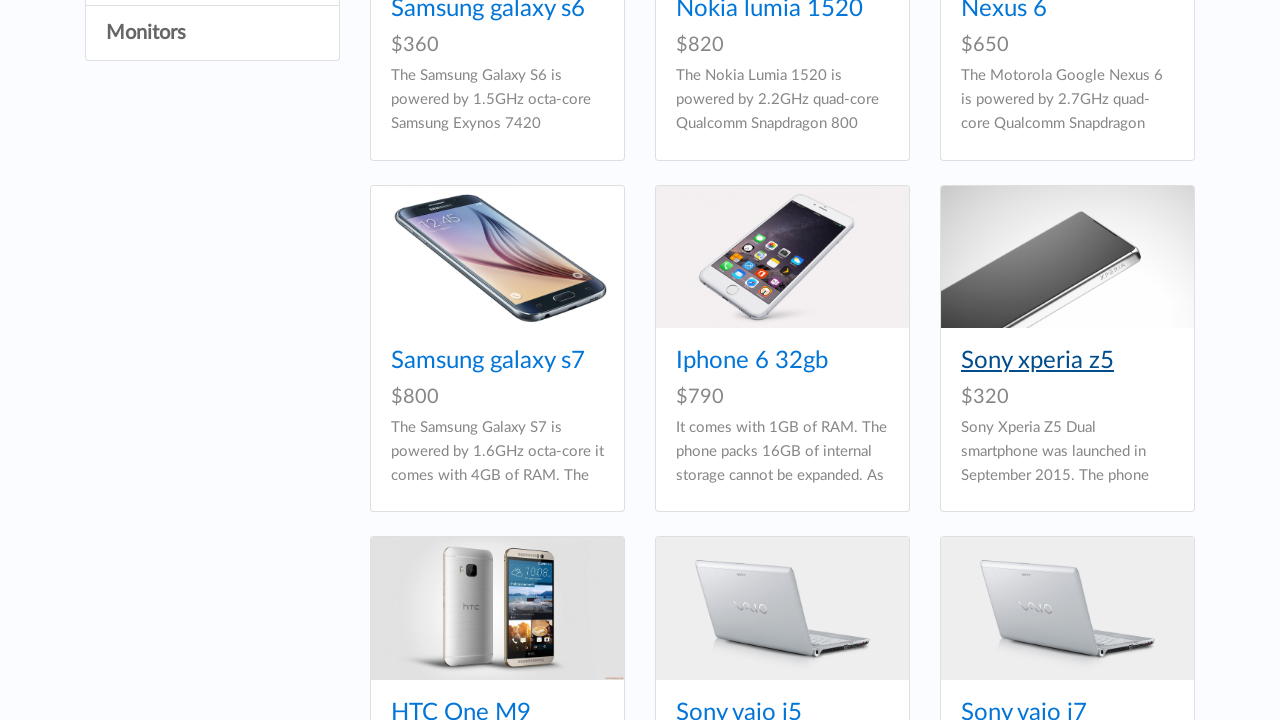

Clicked 'Add to cart' button at (610, 440) on xpath=//a[text()="Add to cart"]
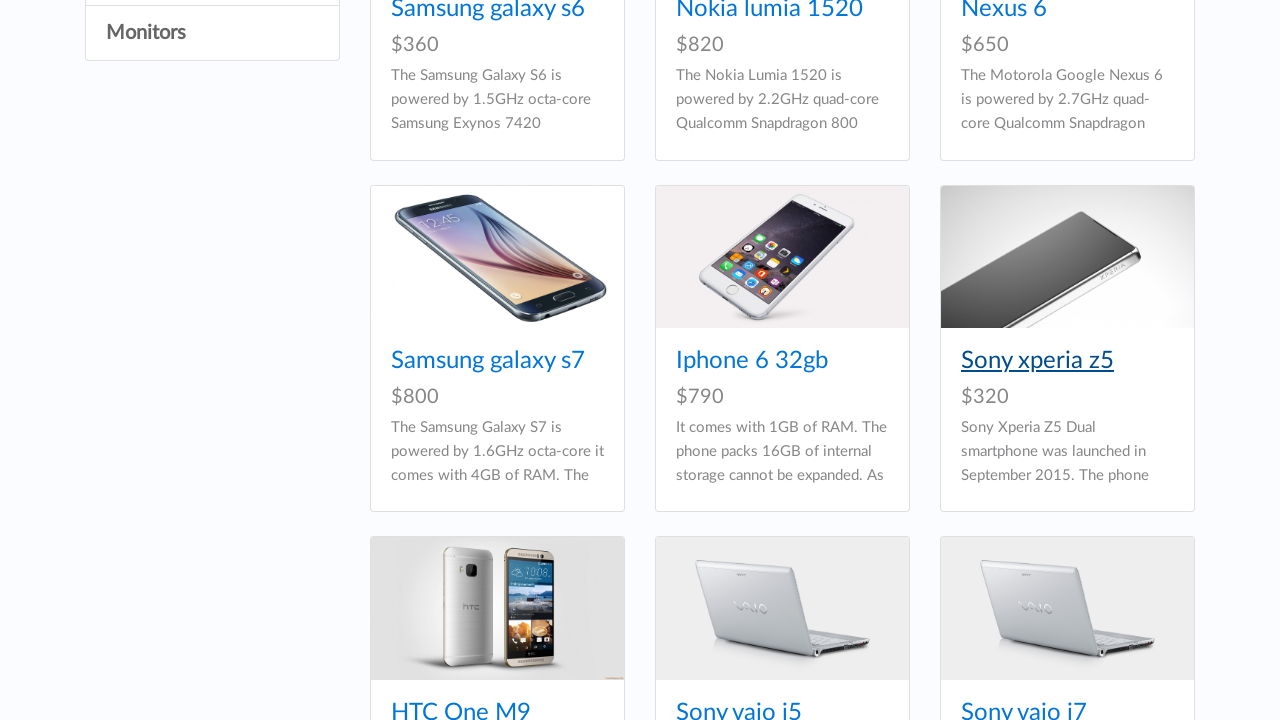

Set up alert dialog handler to accept
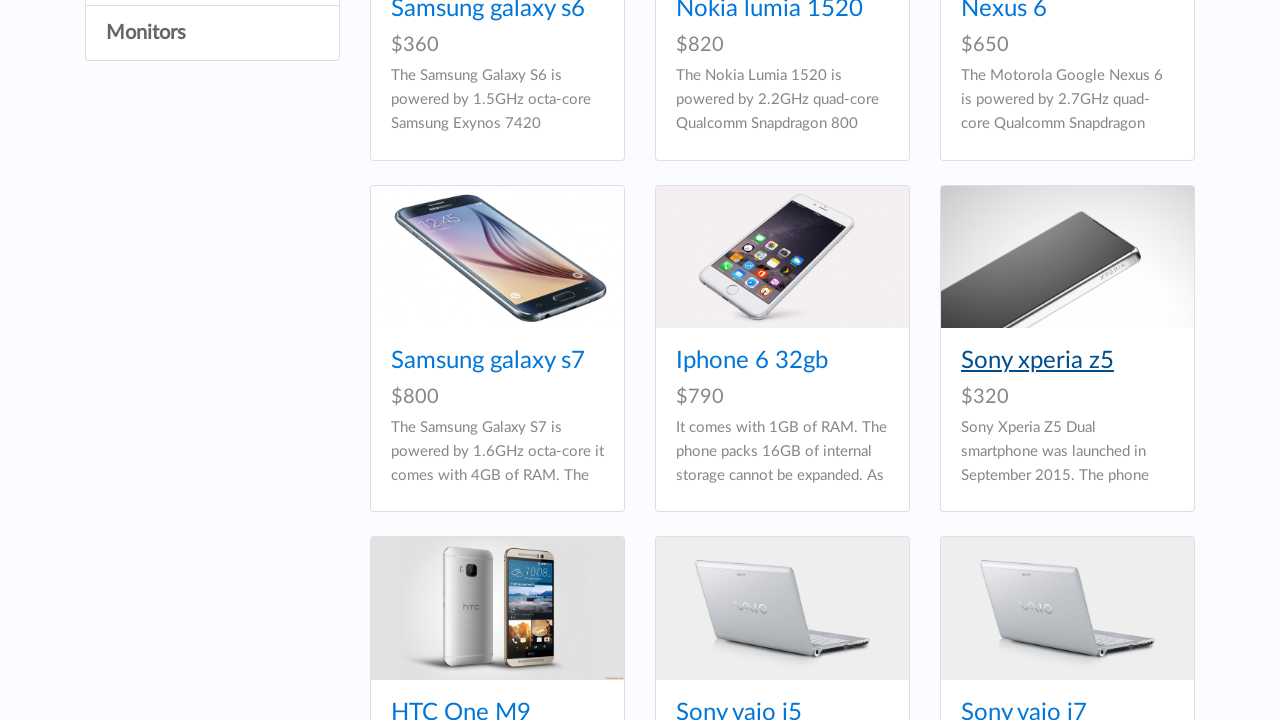

Waited for alert confirmation
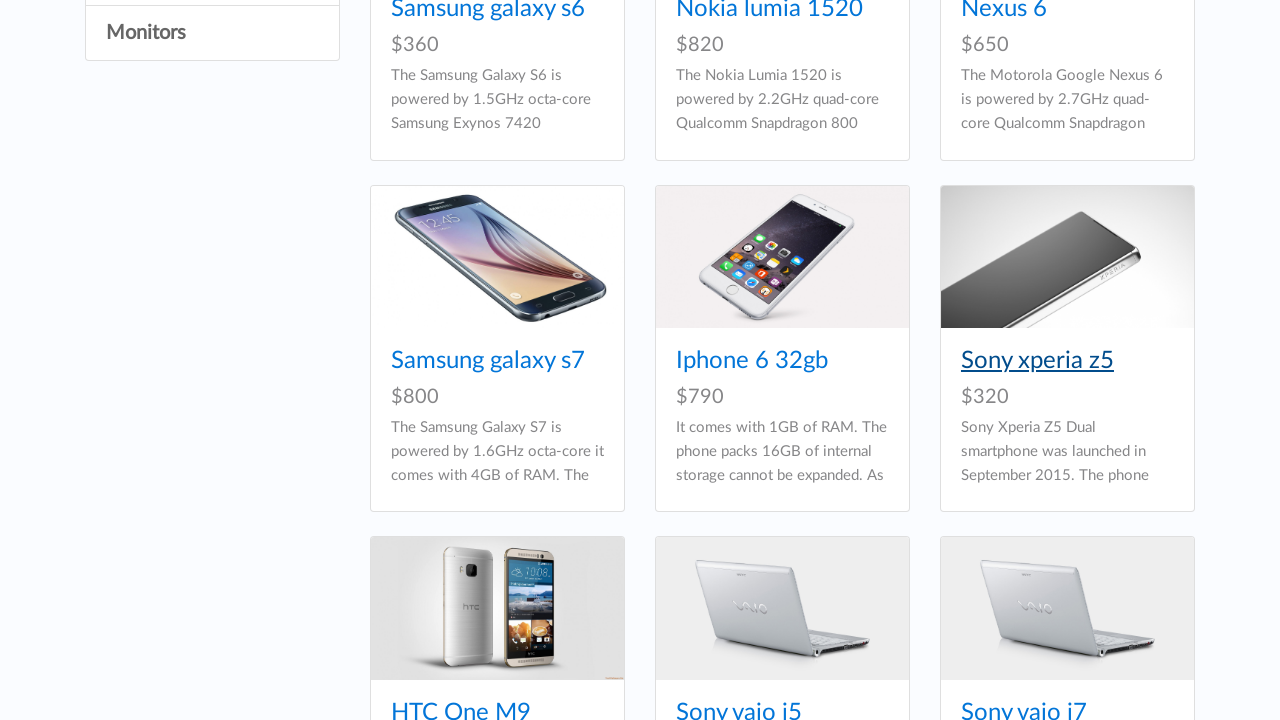

Closed product page tab
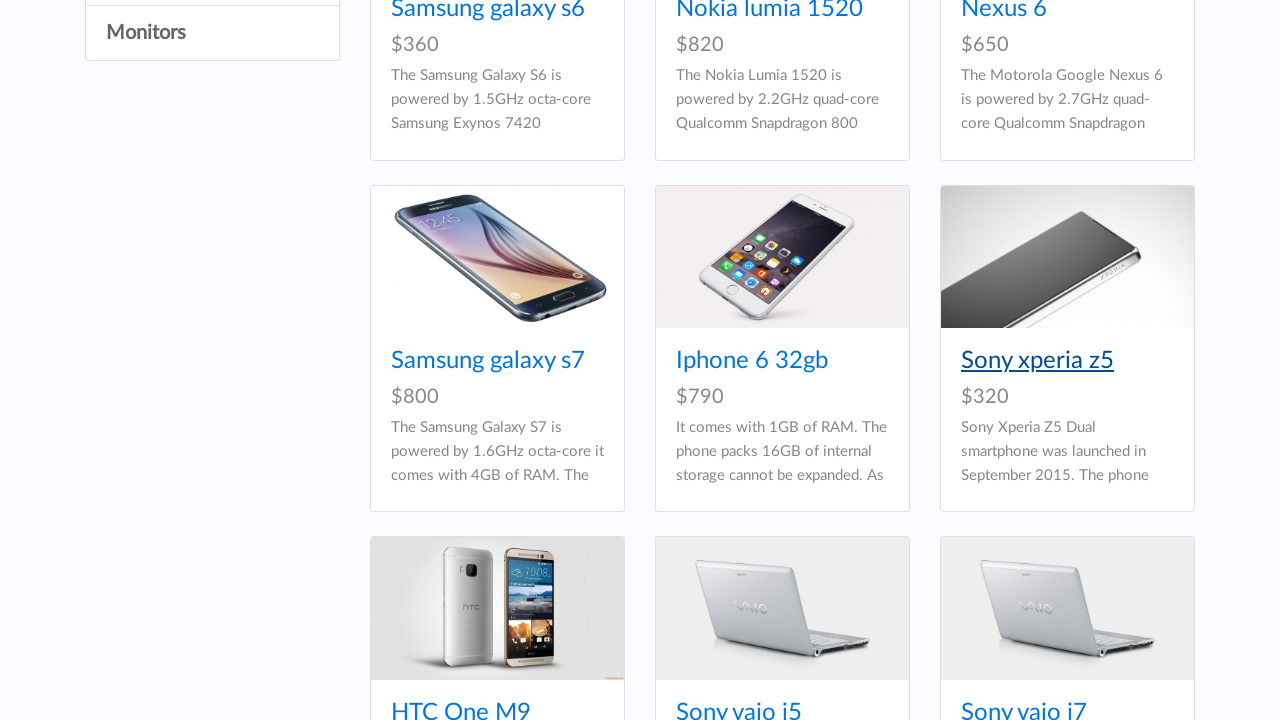

Clicked on Cart link at (965, 37) on #cartur
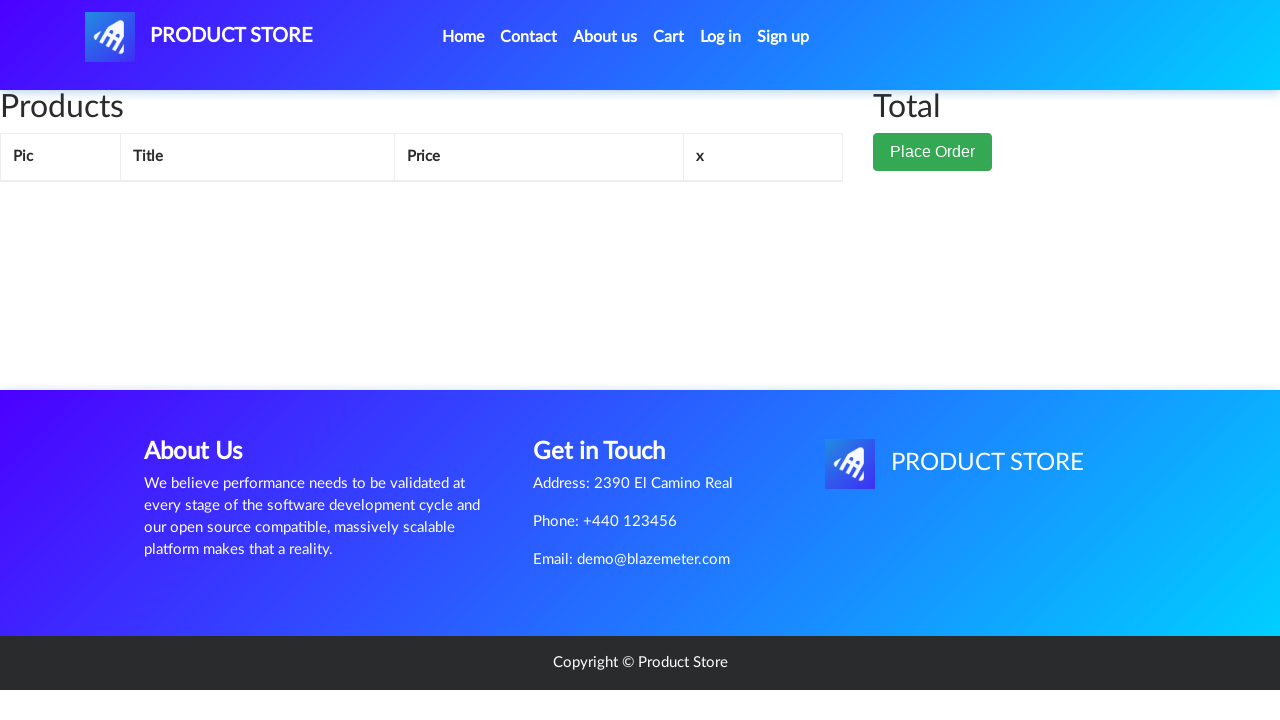

Verified Sony Xperia Z5 item appears in cart
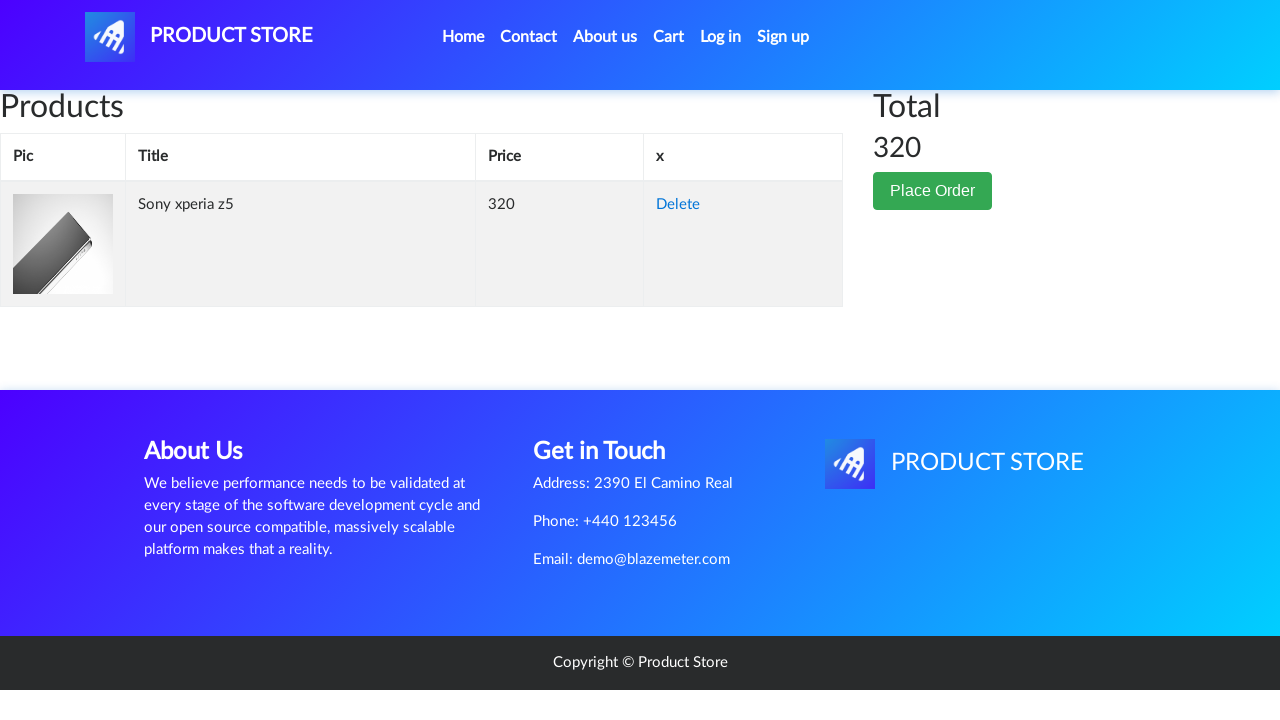

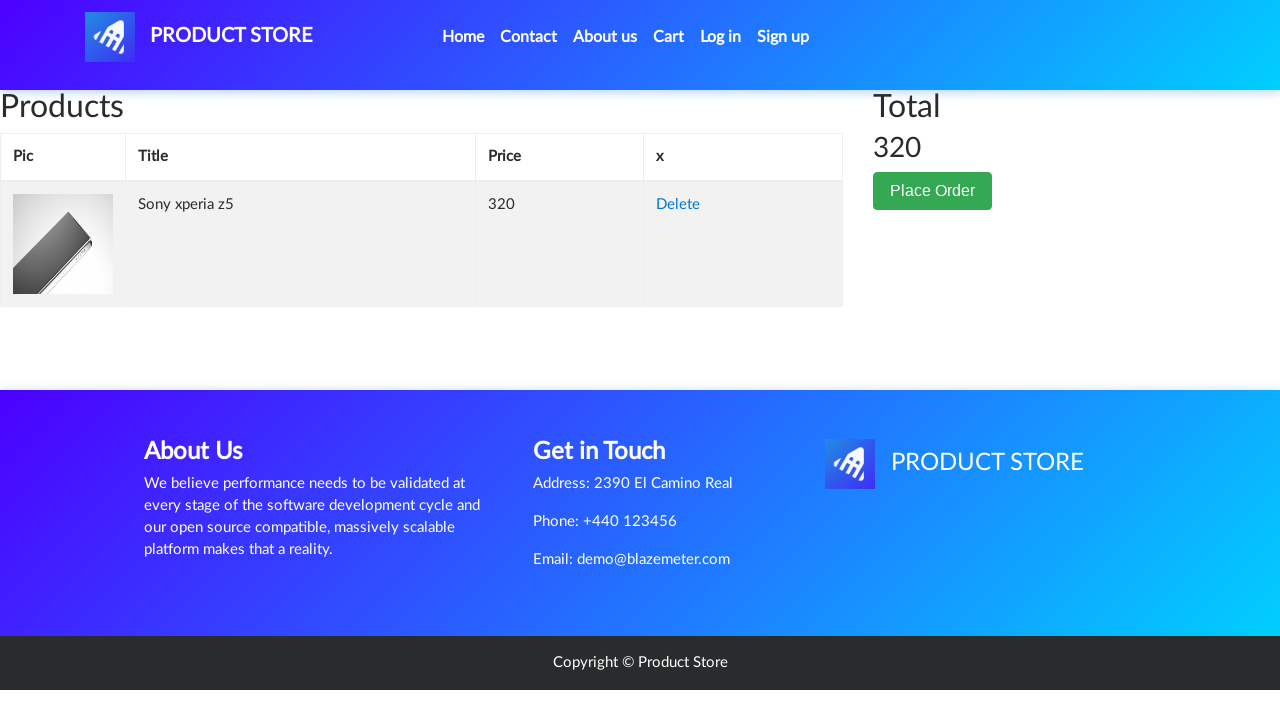